Navigates to an automation practice site, clicks on the "Basic" link, and then attempts to click on another button element

Starting URL: http://automationbykrishna.com/

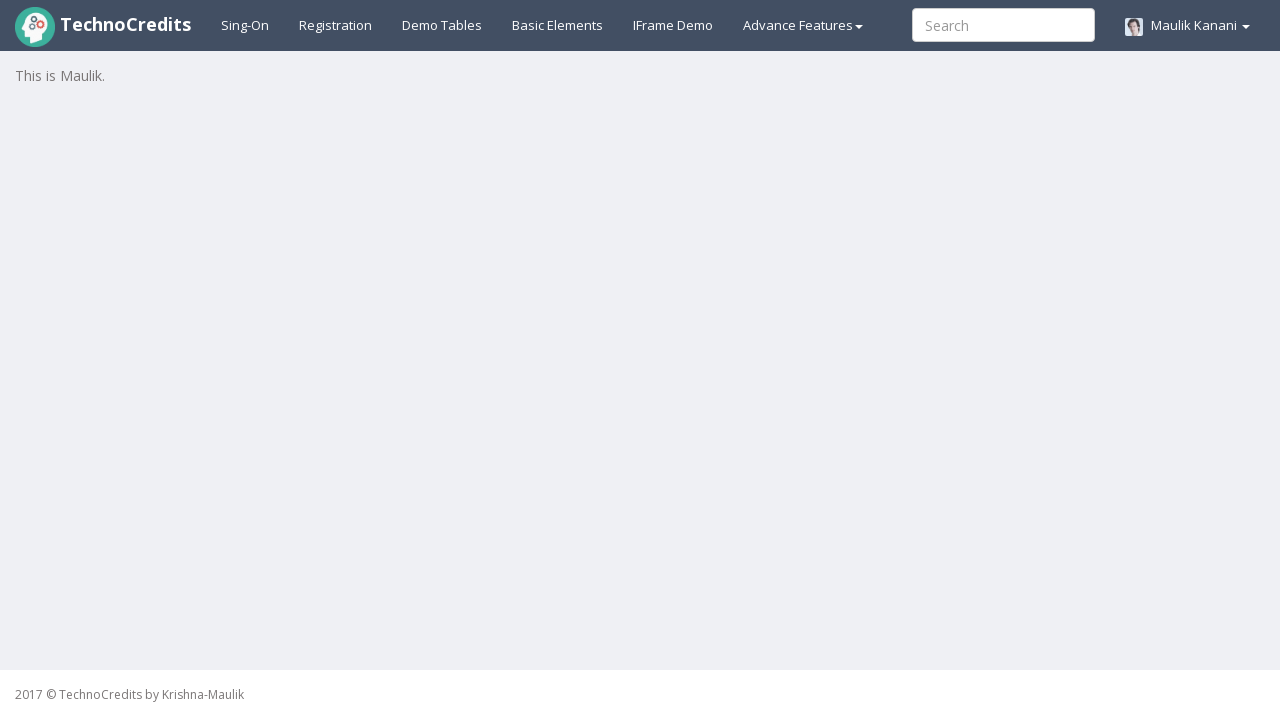

Navigated to automation practice site
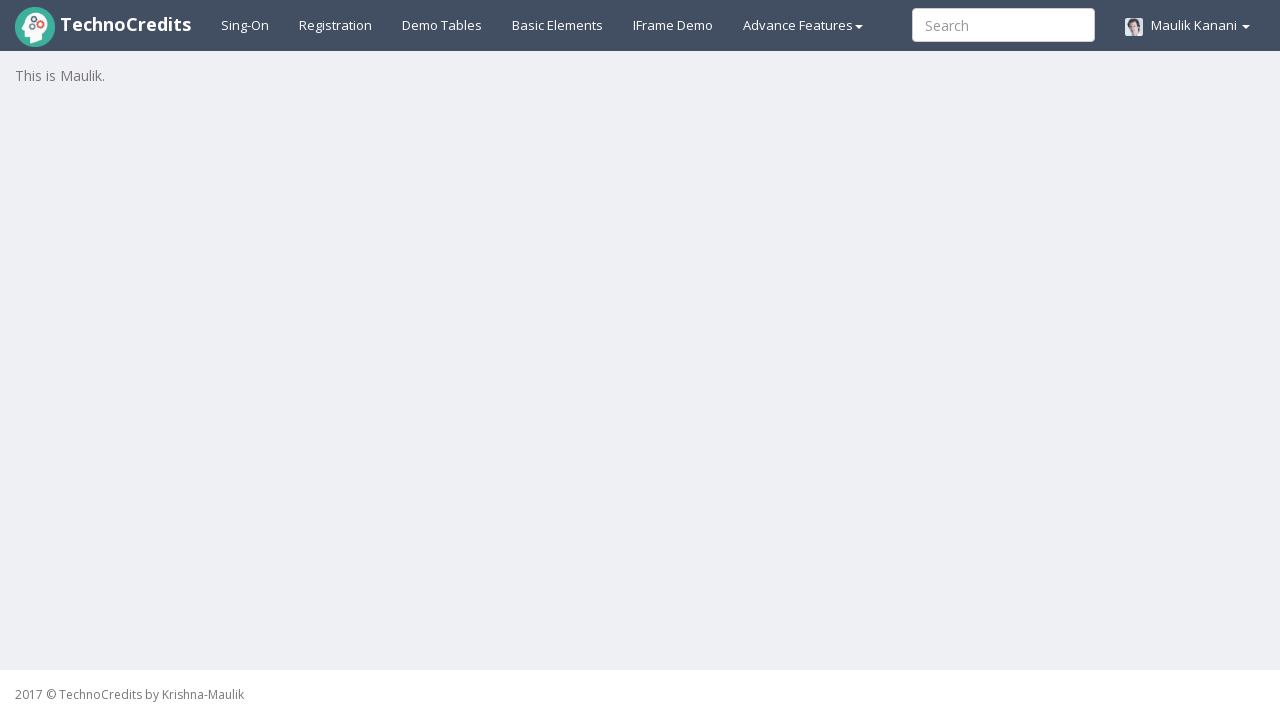

Clicked on the 'Basic' link at (558, 25) on a:has-text('Basic')
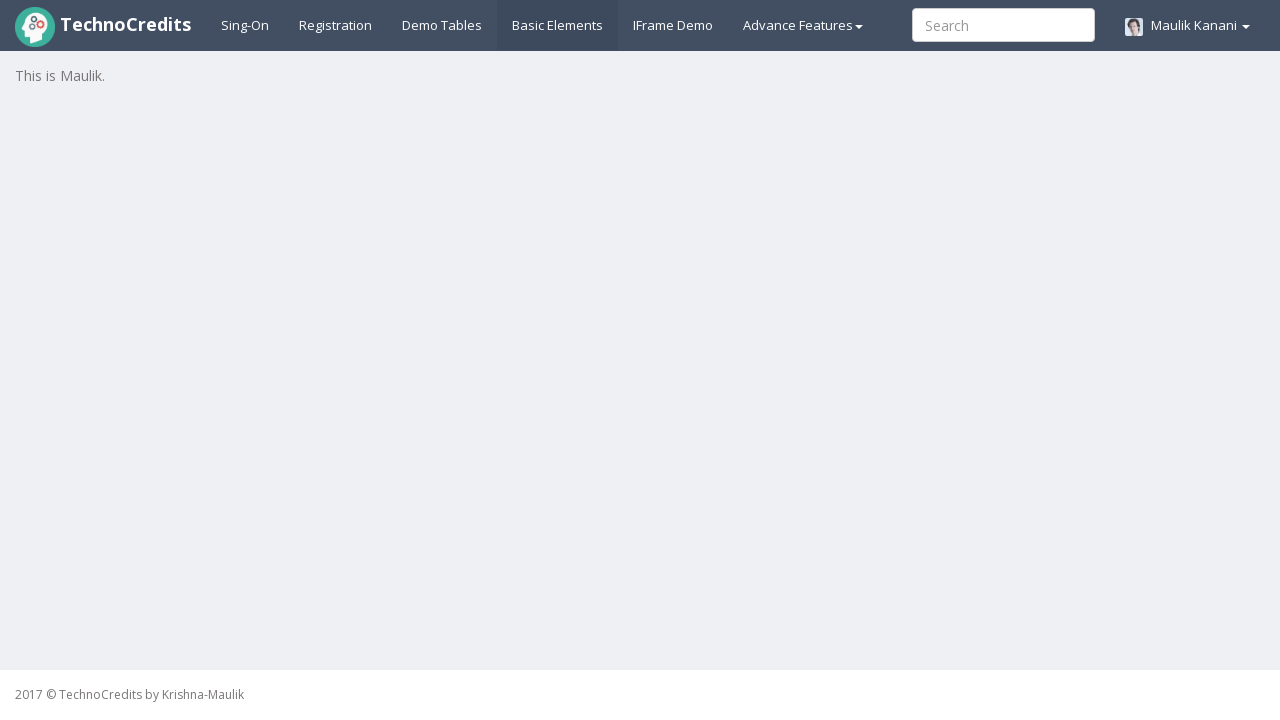

Waited for button element to load
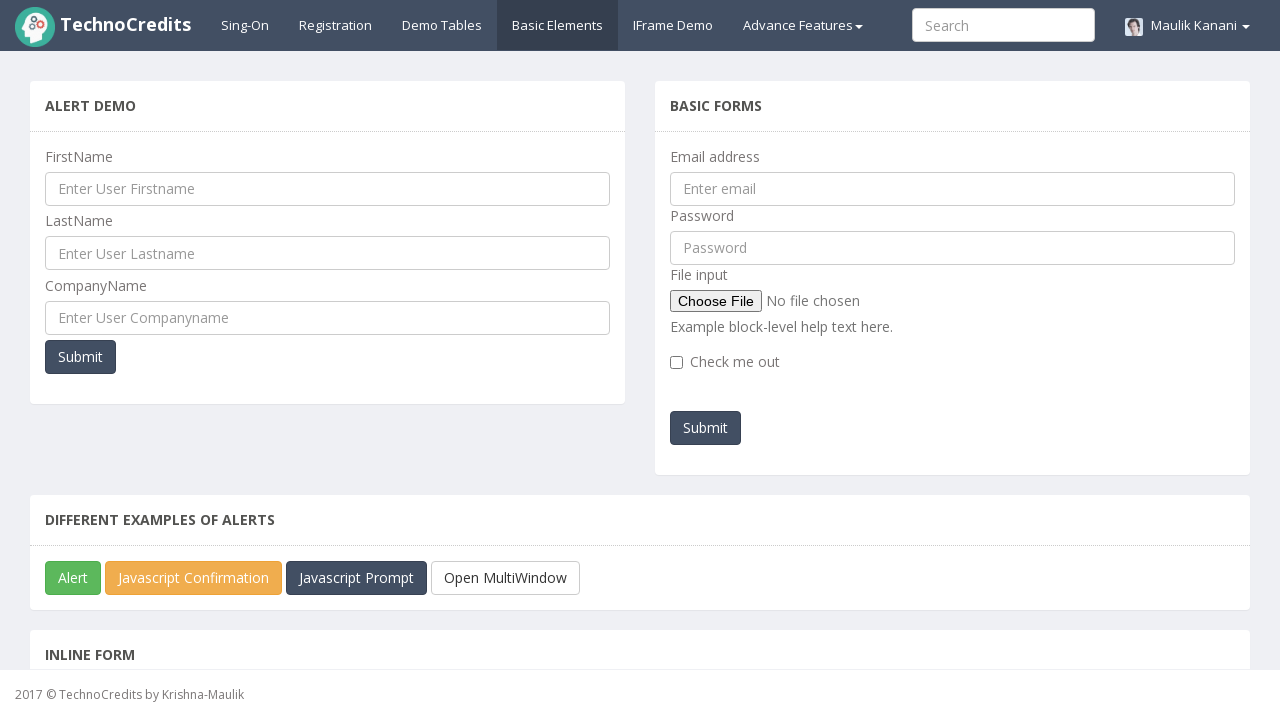

Clicked on the button element at (92, 360) on xpath=//a[@class='btn btn-xs btn-info']
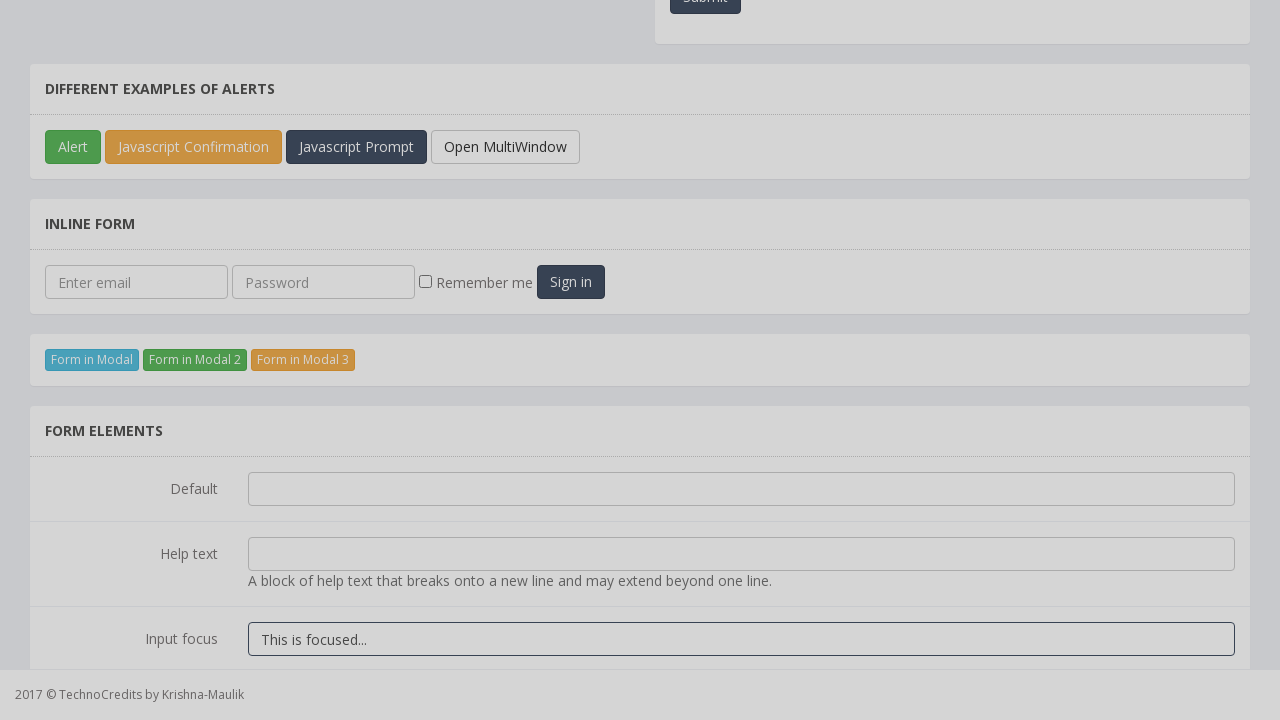

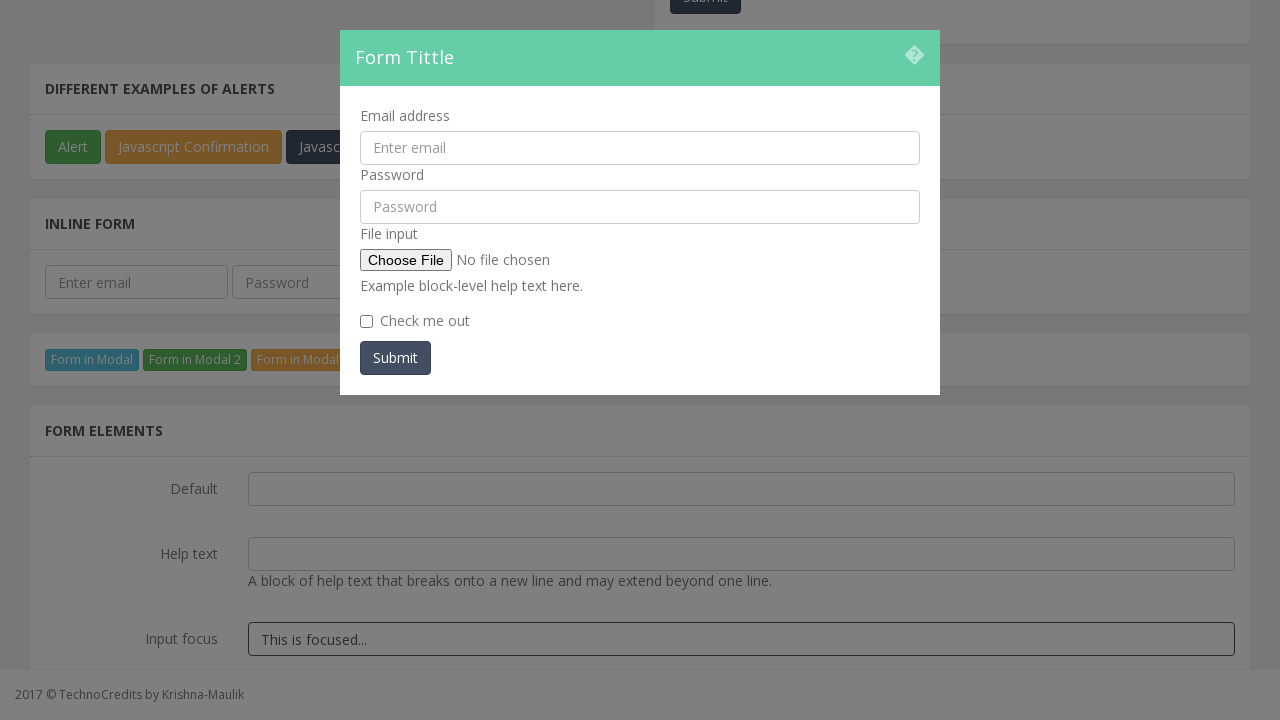